Navigates to Selenium HQ website and clicks on the Projects link if it exists in the page source

Starting URL: http://seleniumhq.org

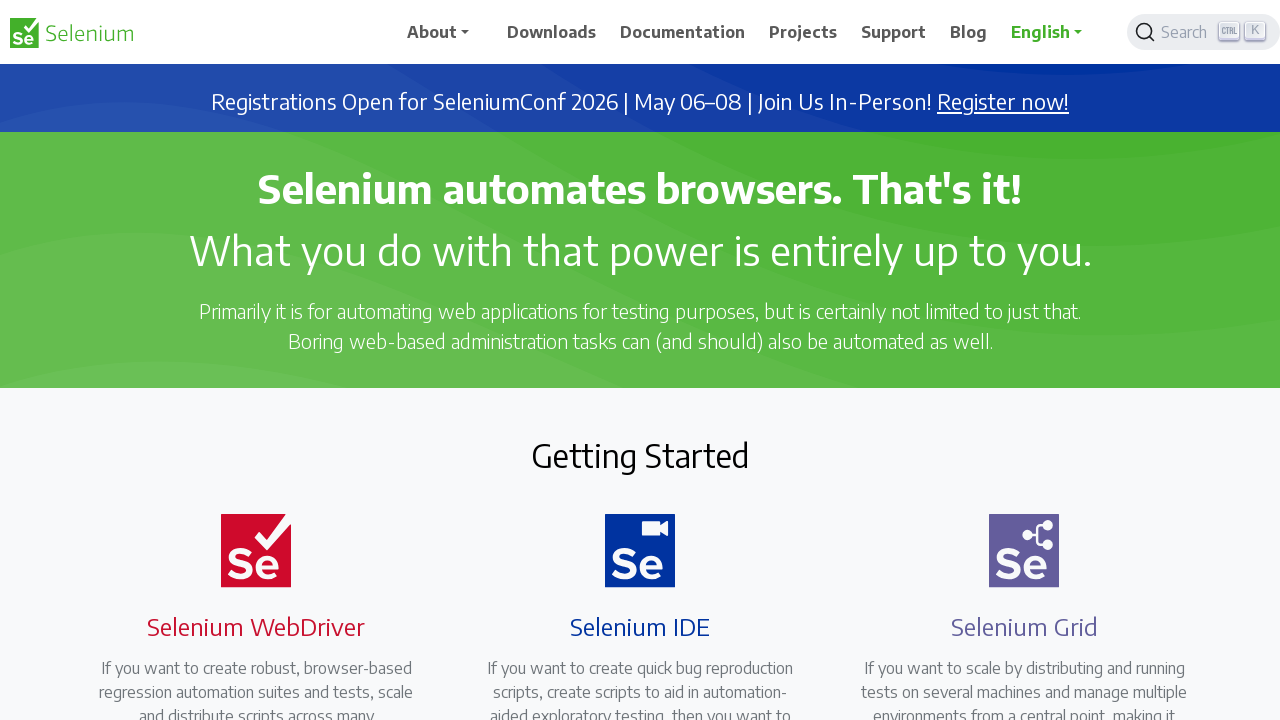

Navigated to http://seleniumhq.org
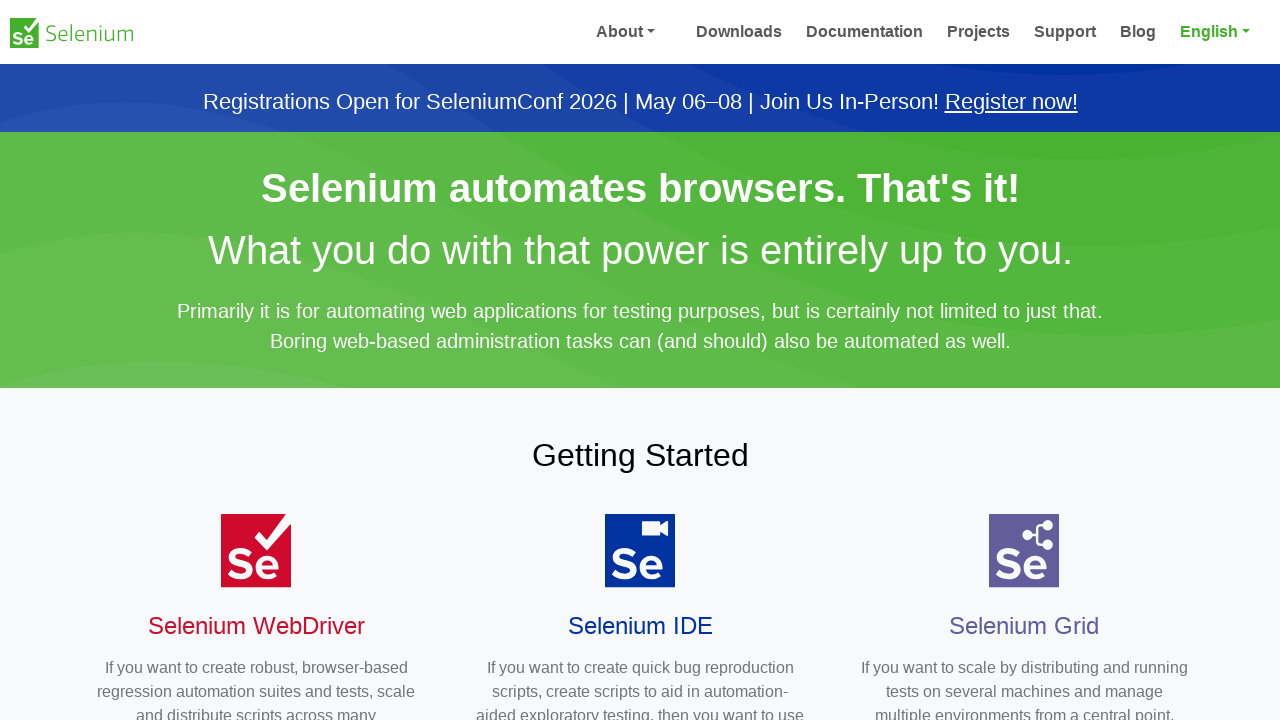

Retrieved page source content
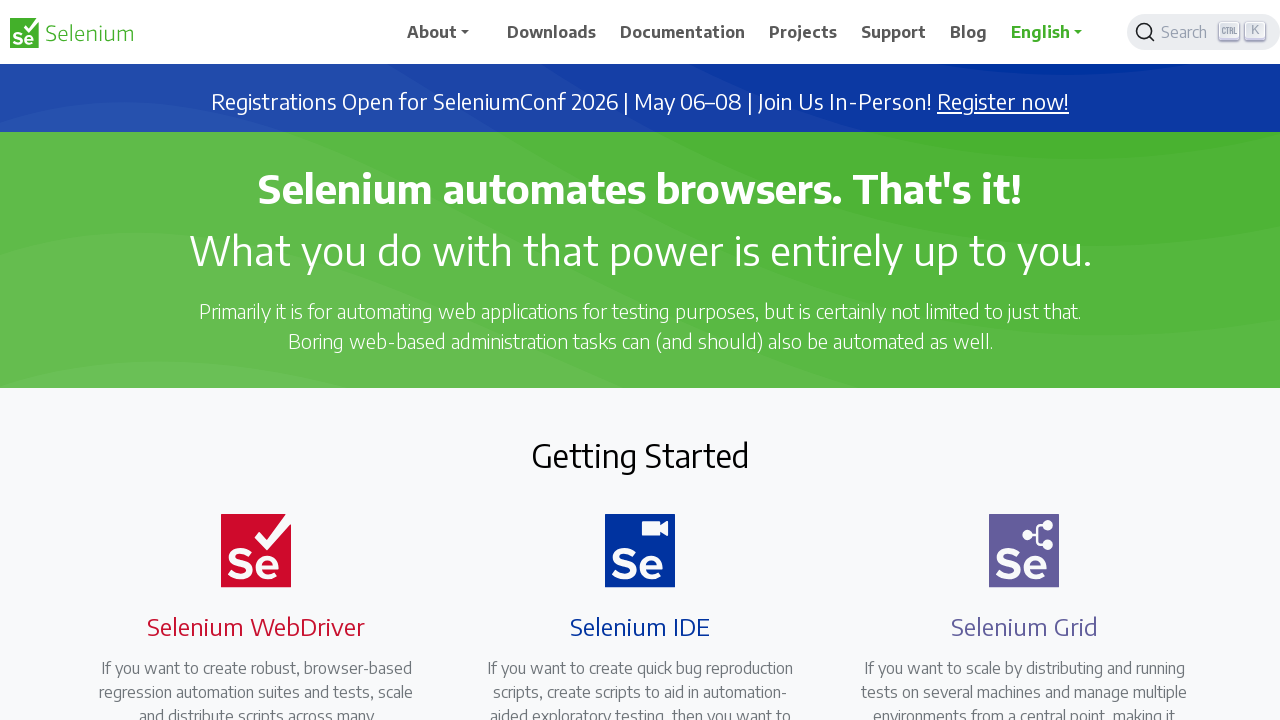

Found 'Projects' in page source and clicked the Projects link at (803, 32) on a:has-text('Projects')
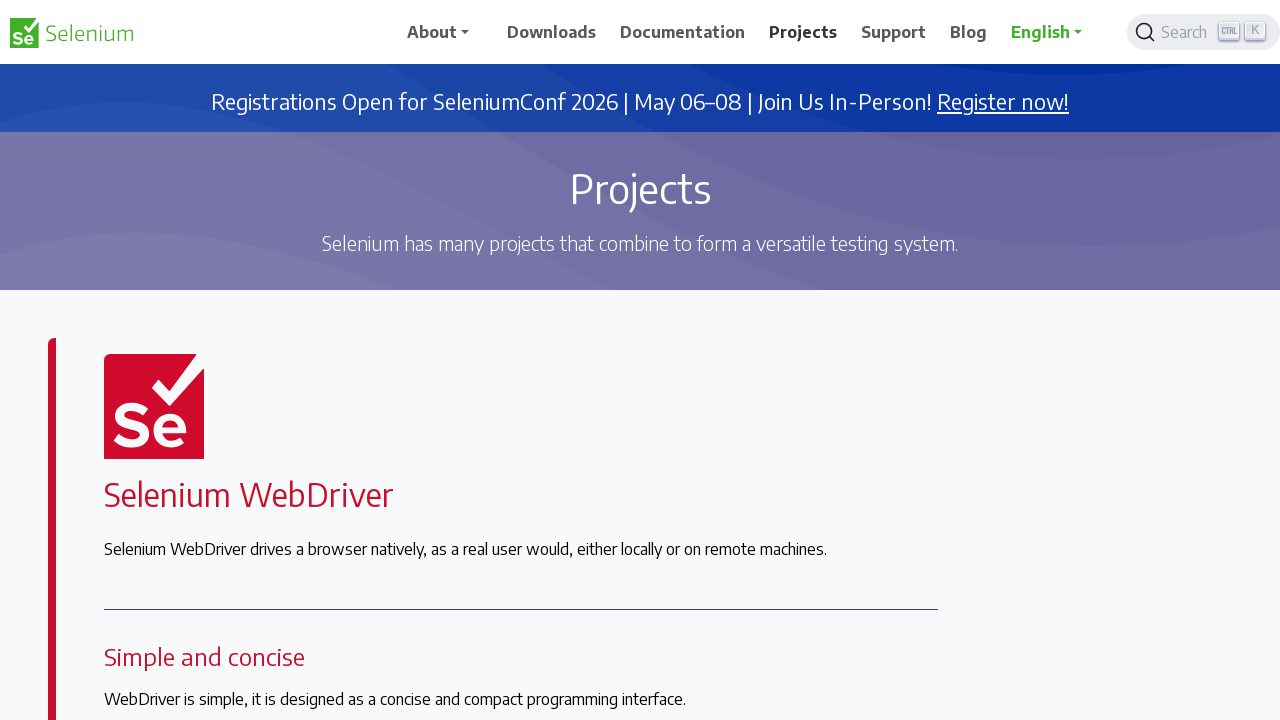

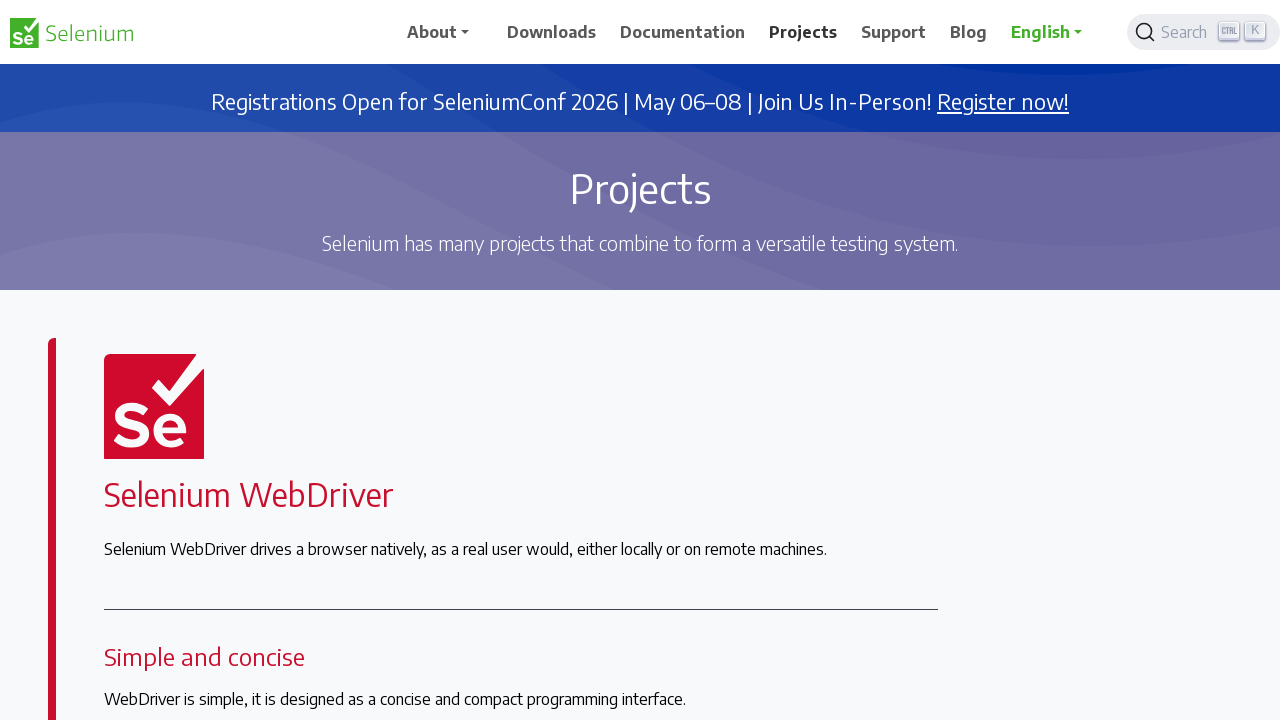